Tests simple alert handling by triggering an OK alert and accepting it

Starting URL: https://demo.automationtesting.in/Alerts.html

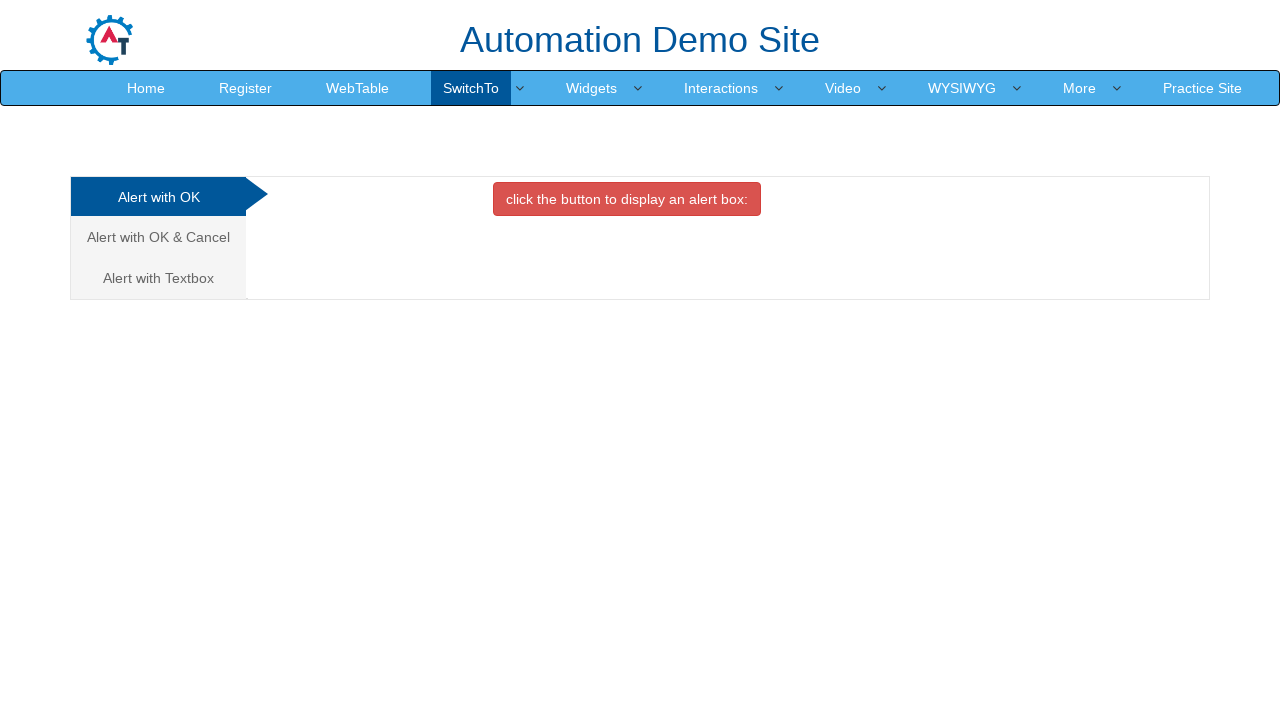

Clicked button to trigger OK alert at (627, 199) on xpath=//button[@class='btn btn-danger']
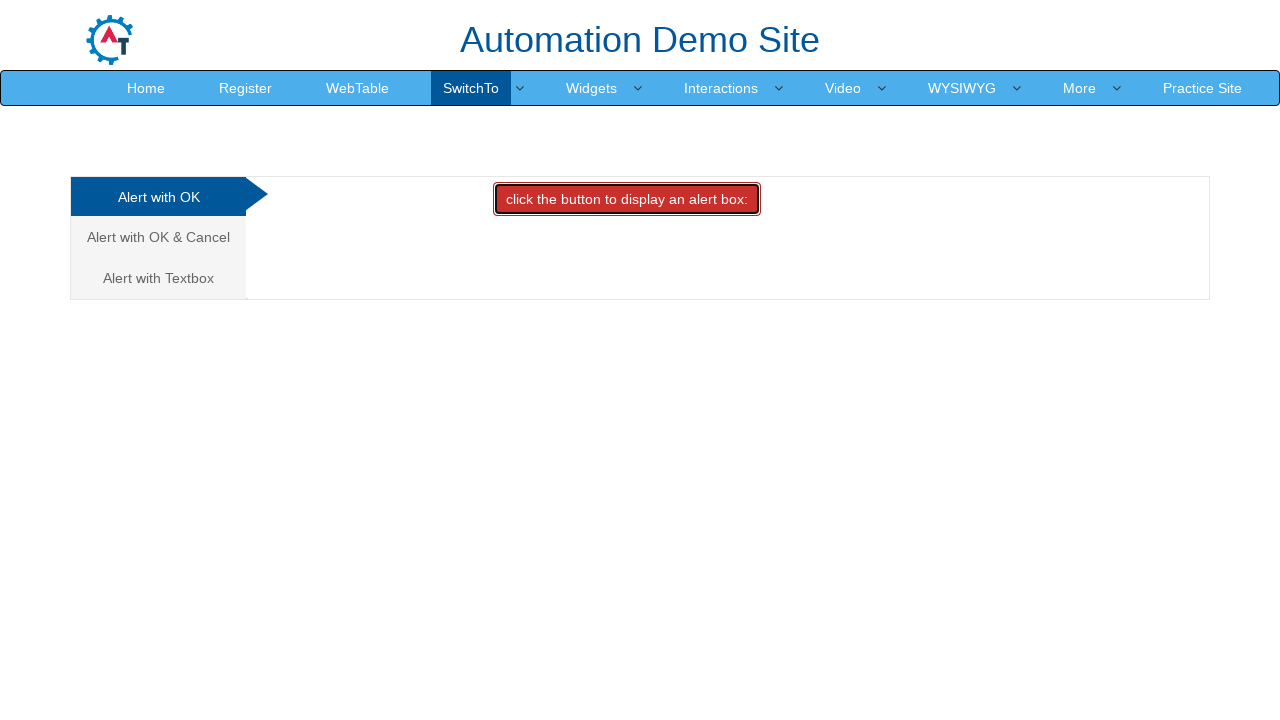

Set up dialog handler to accept alert
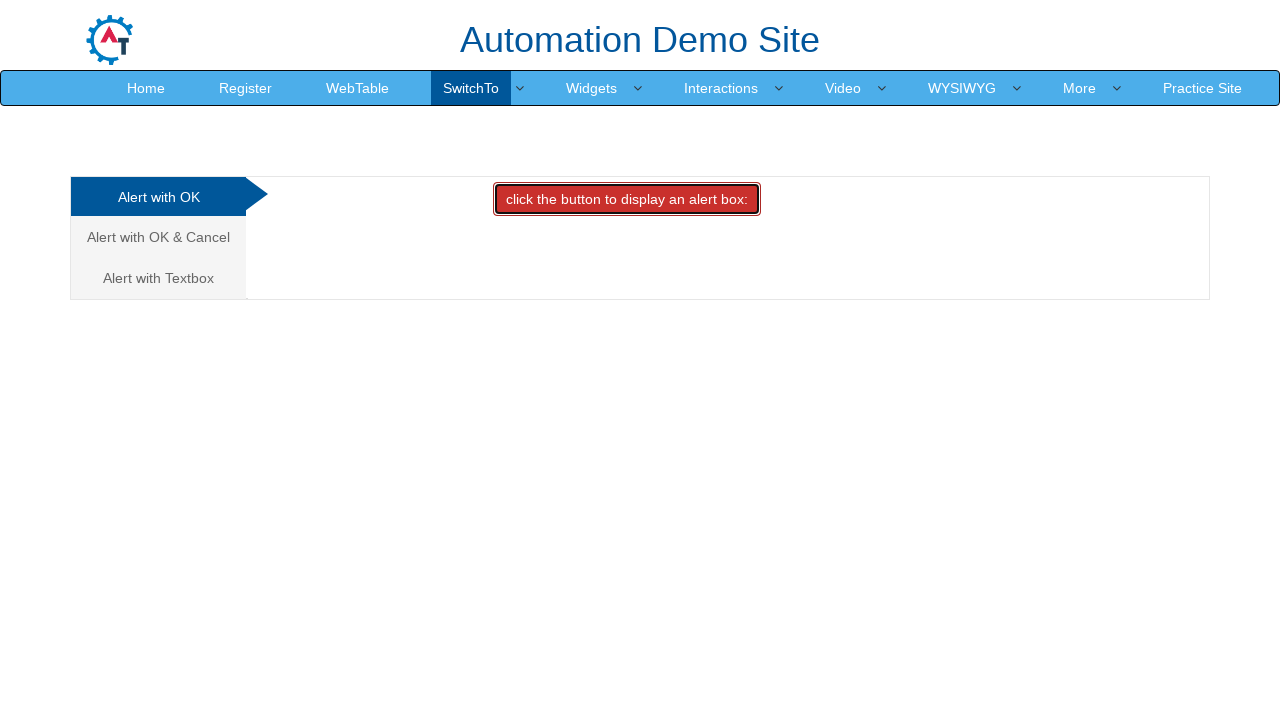

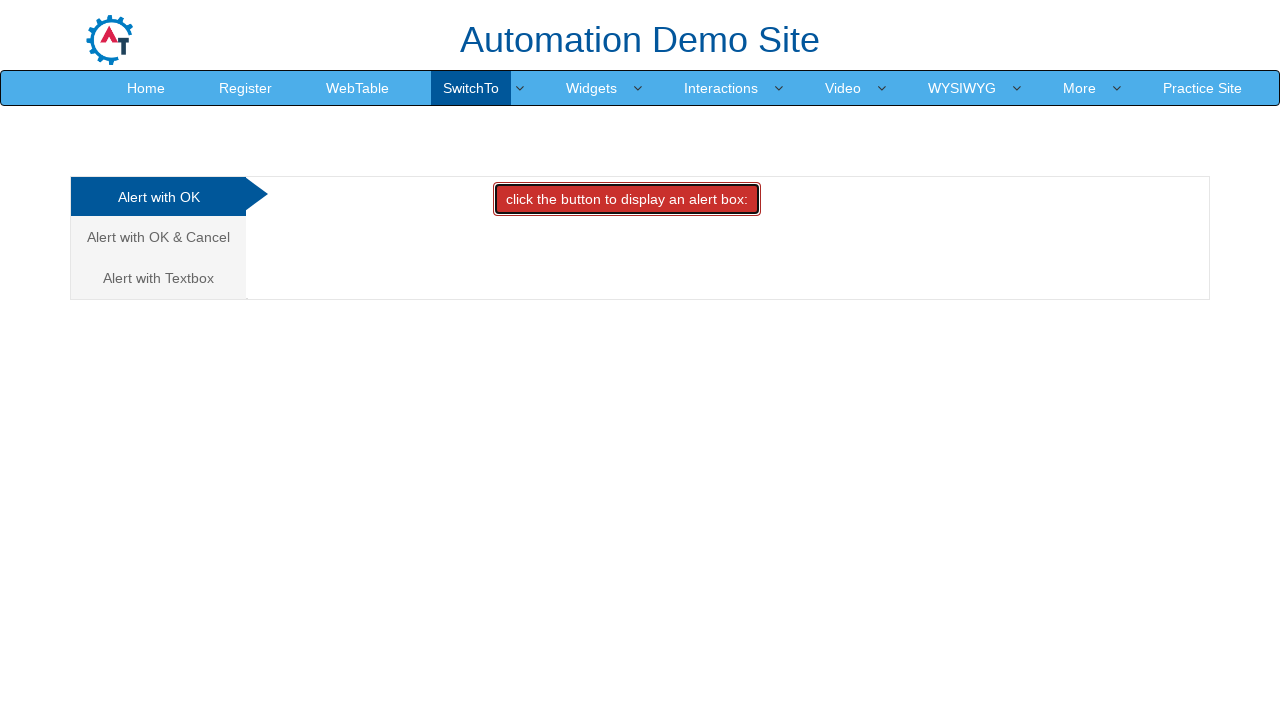